Tests that content changes dynamically by refreshing the page multiple times and verifying that at least some content has changed

Starting URL: https://the-internet.herokuapp.com/dynamic_content

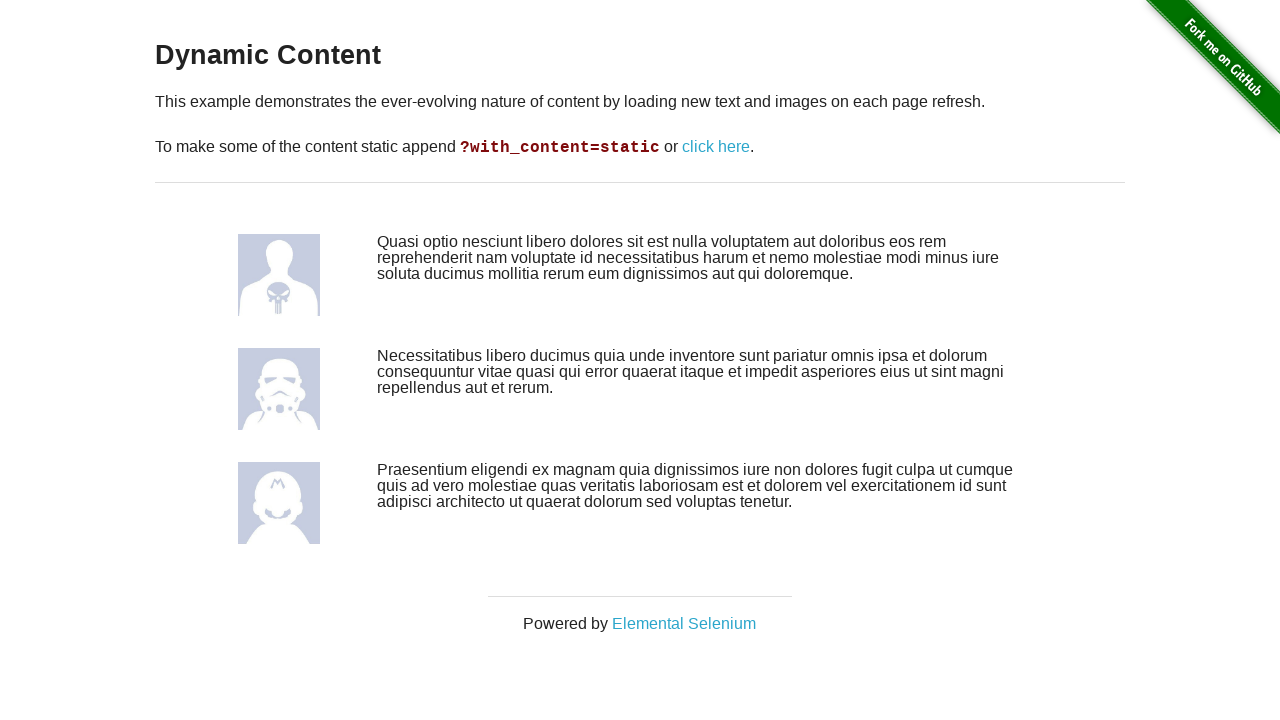

Captured initial dynamic content (images and text)
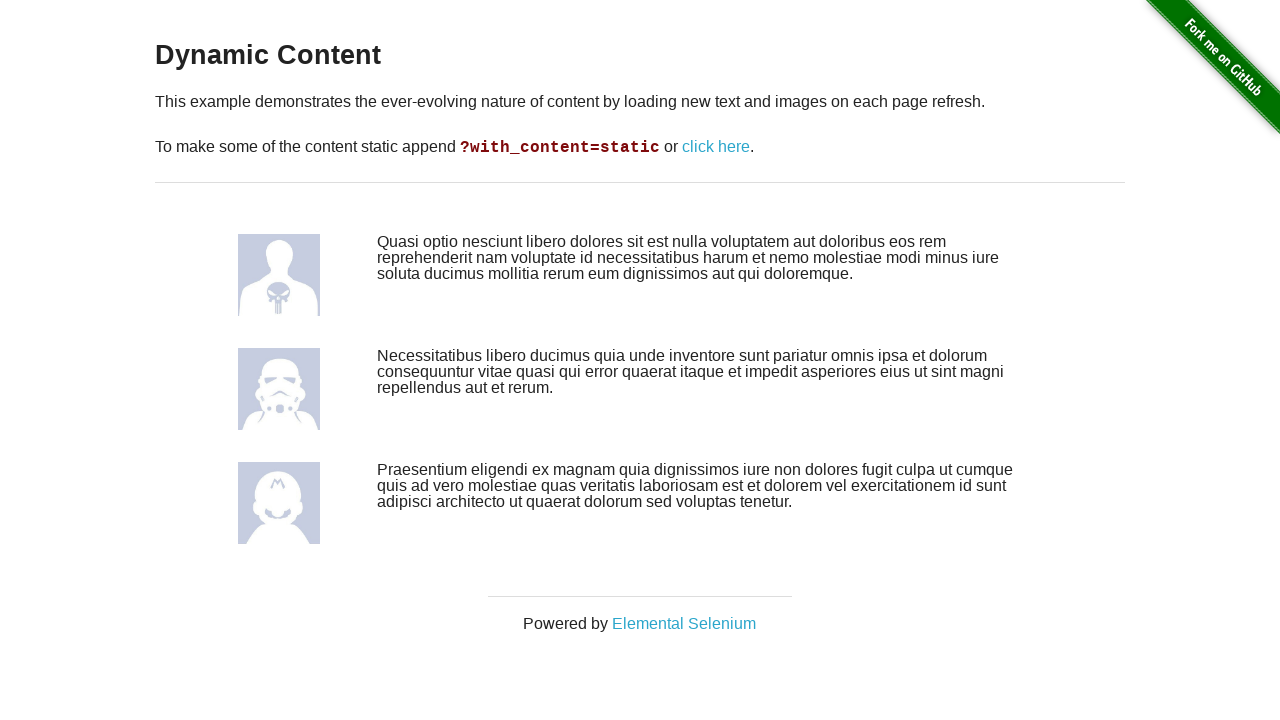

Reloaded page (iteration 1)
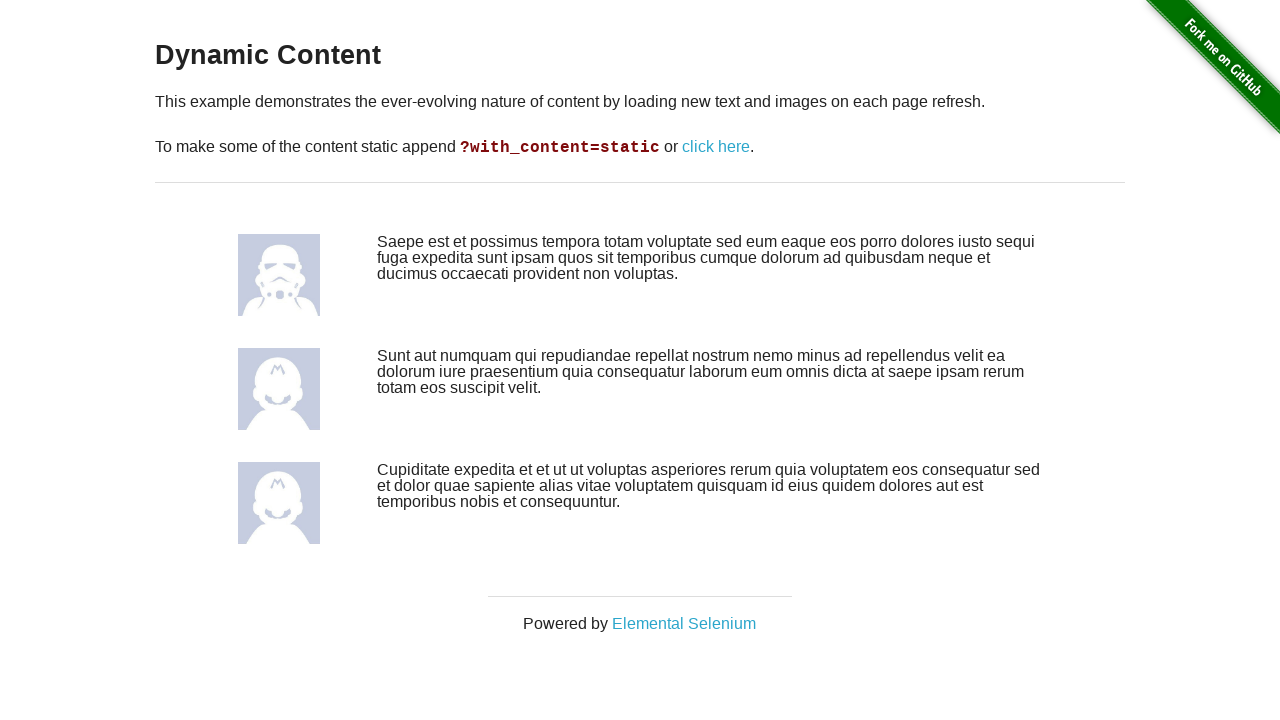

Captured new dynamic content after reload 1
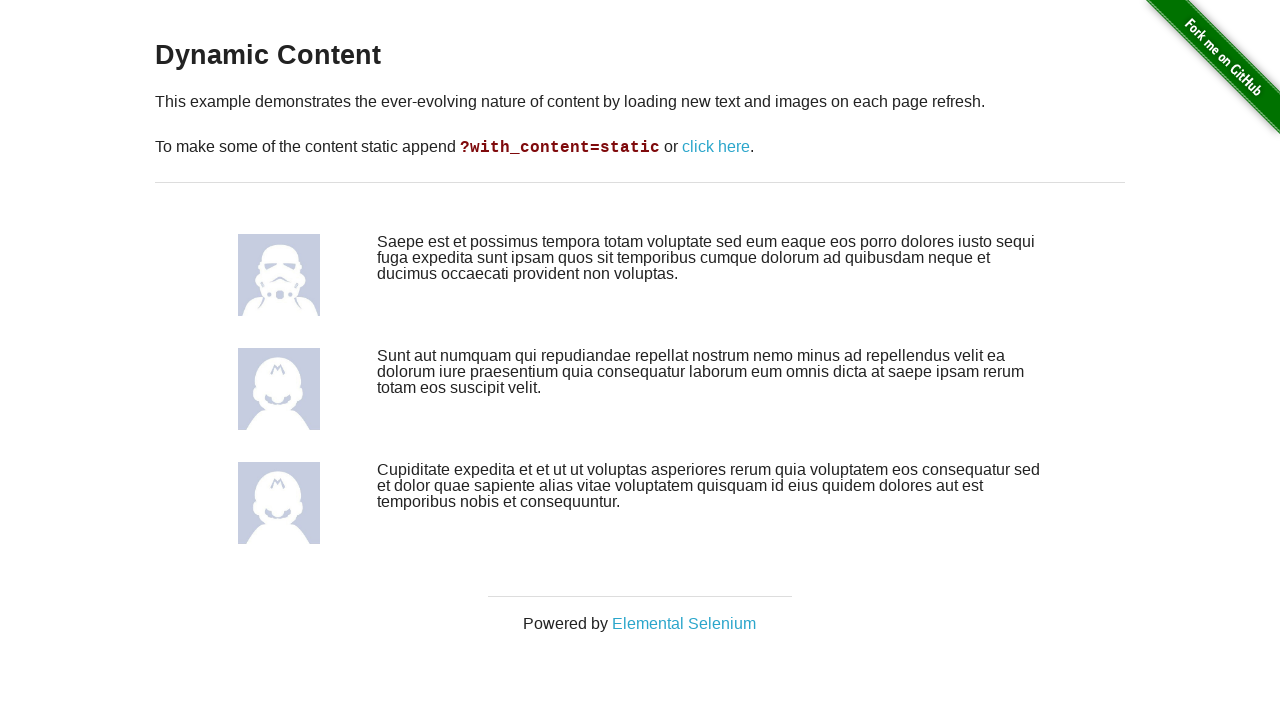

Verified content changed after reload 1
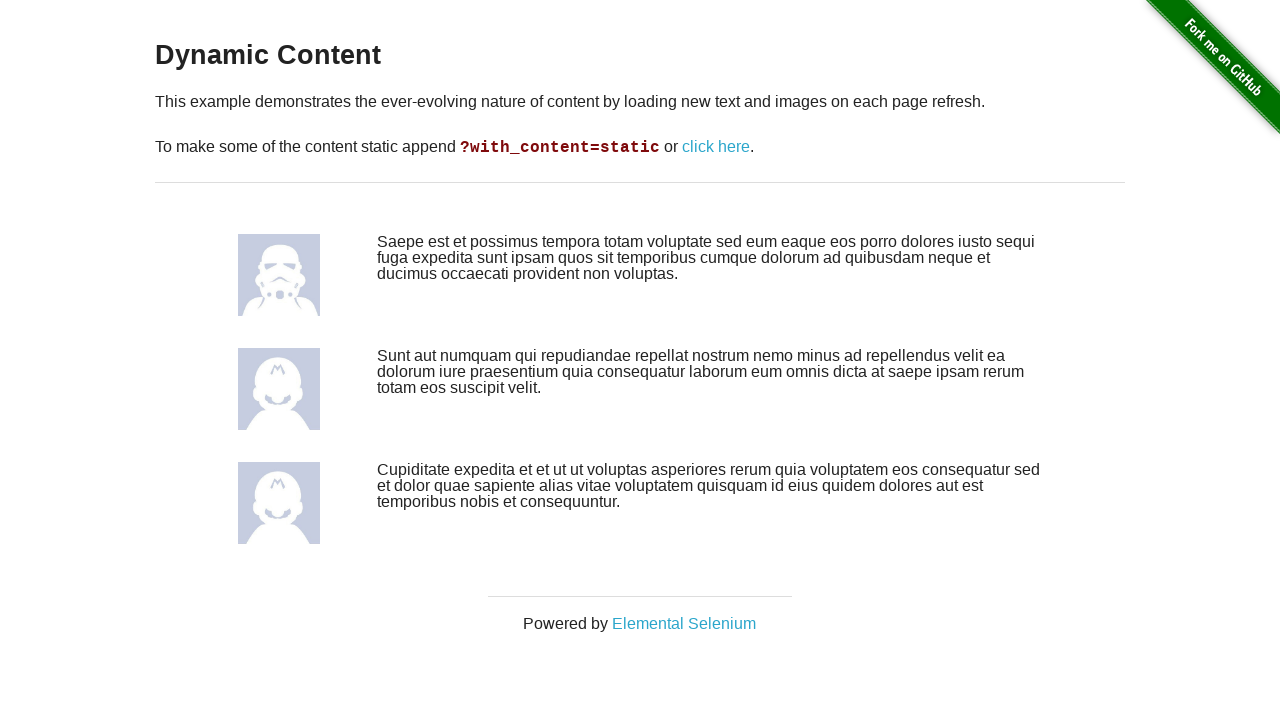

Reloaded page (iteration 2)
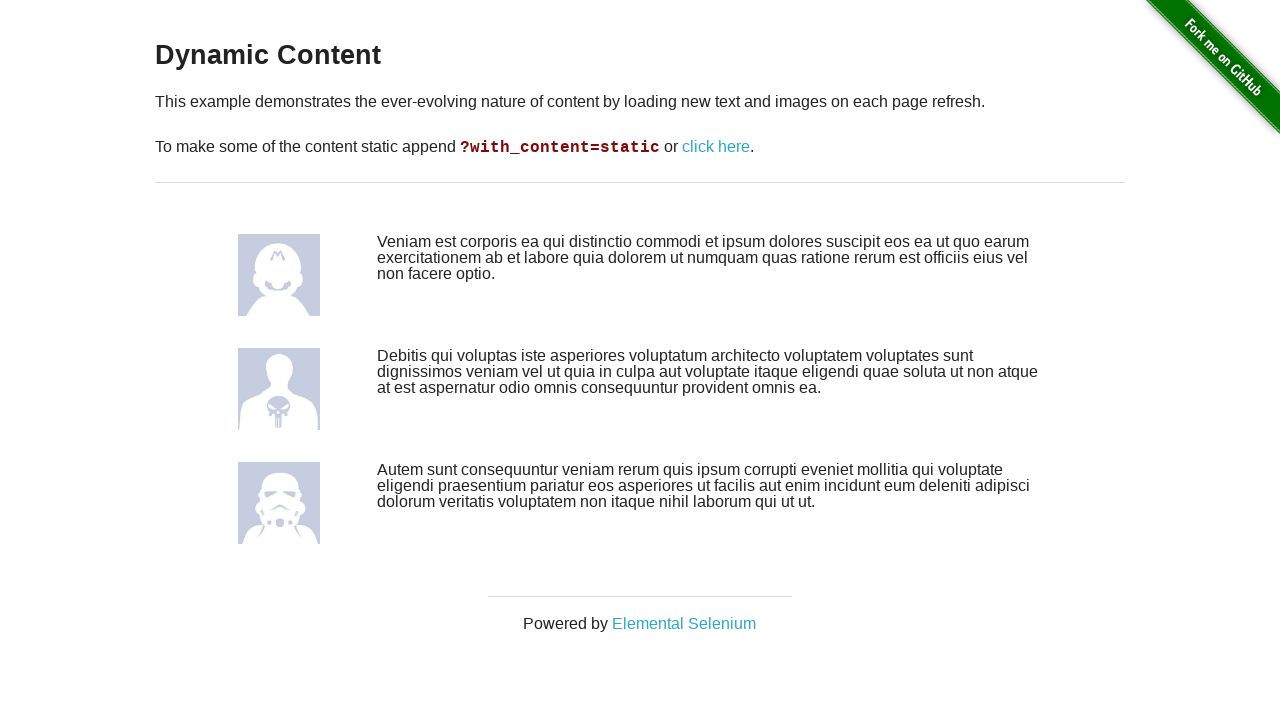

Captured new dynamic content after reload 2
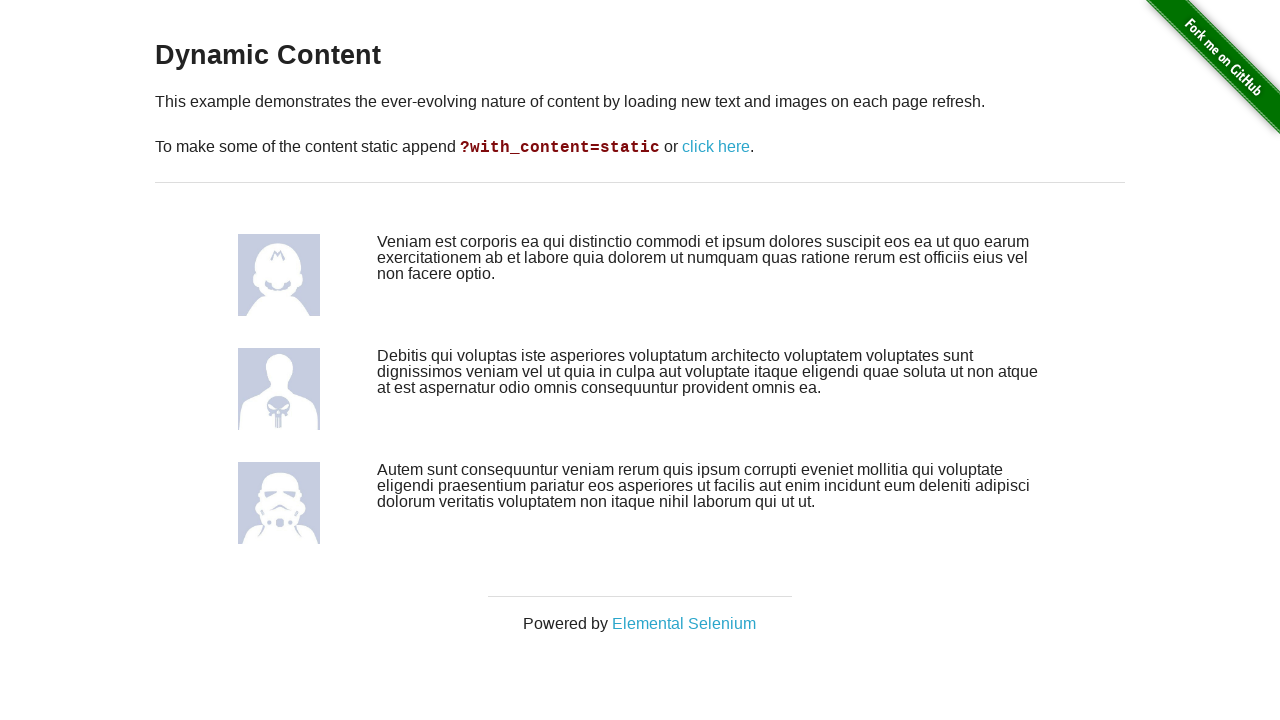

Verified content changed after reload 2
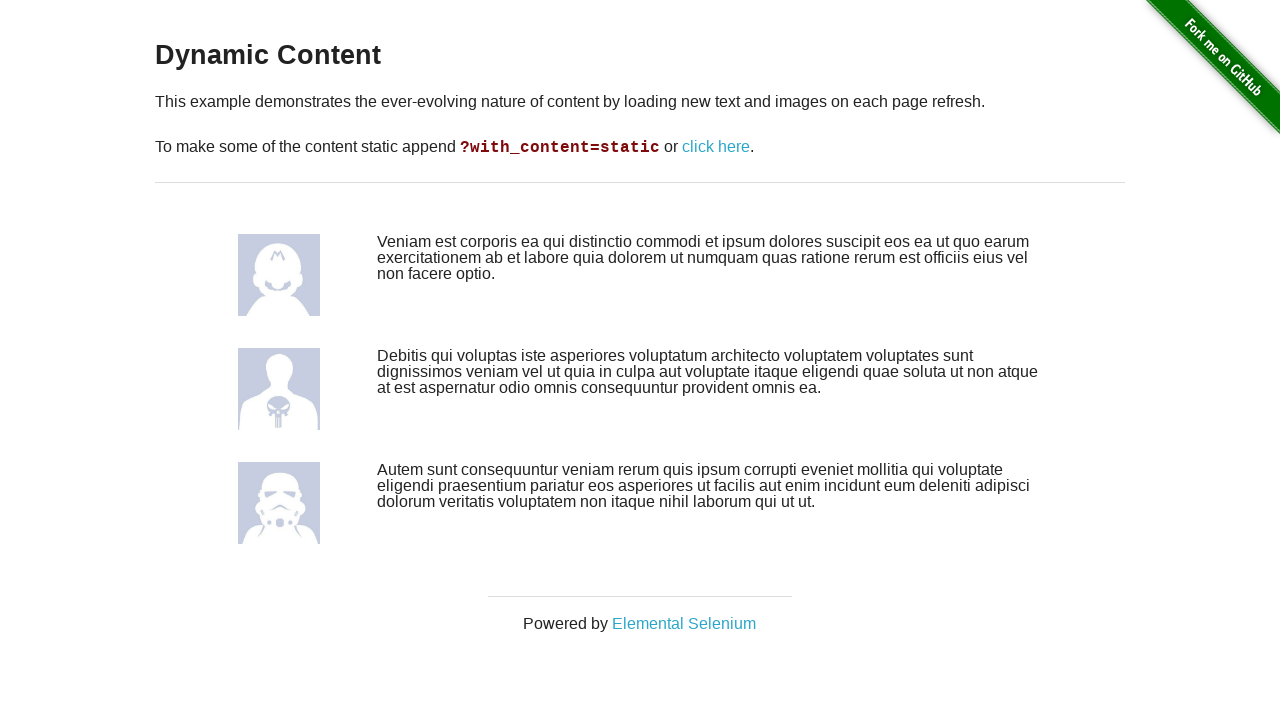

Reloaded page (iteration 3)
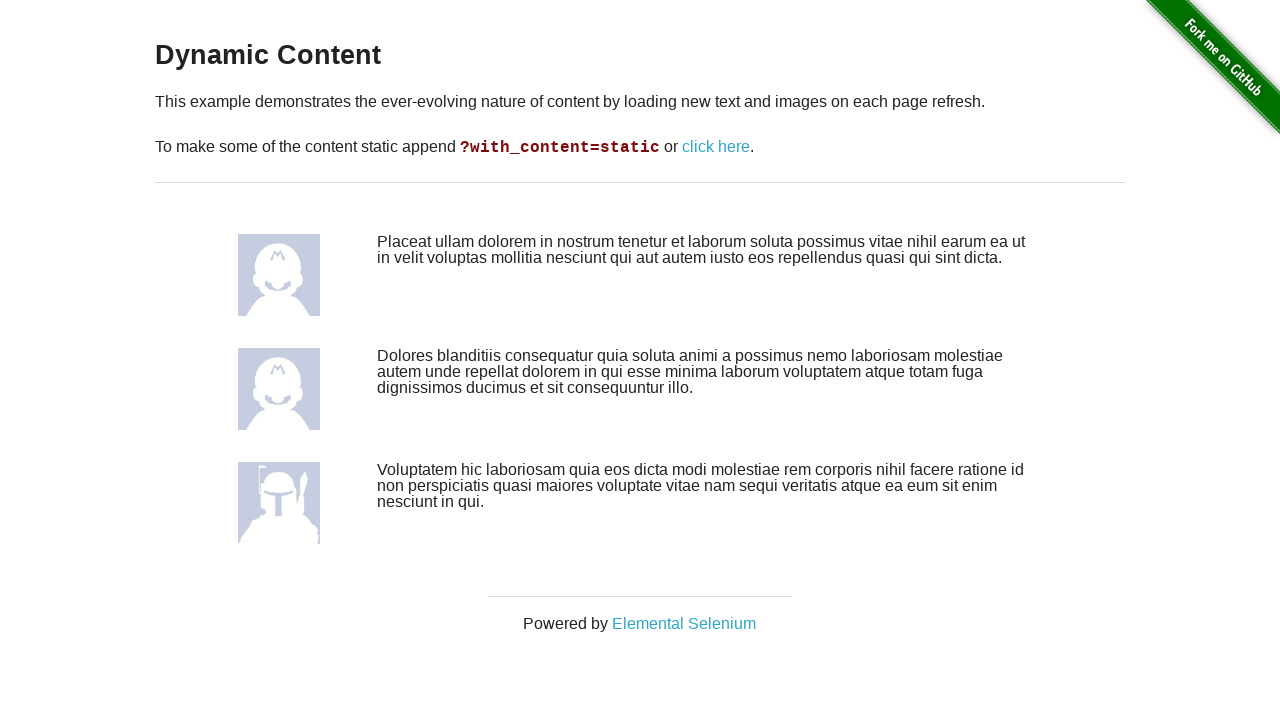

Captured new dynamic content after reload 3
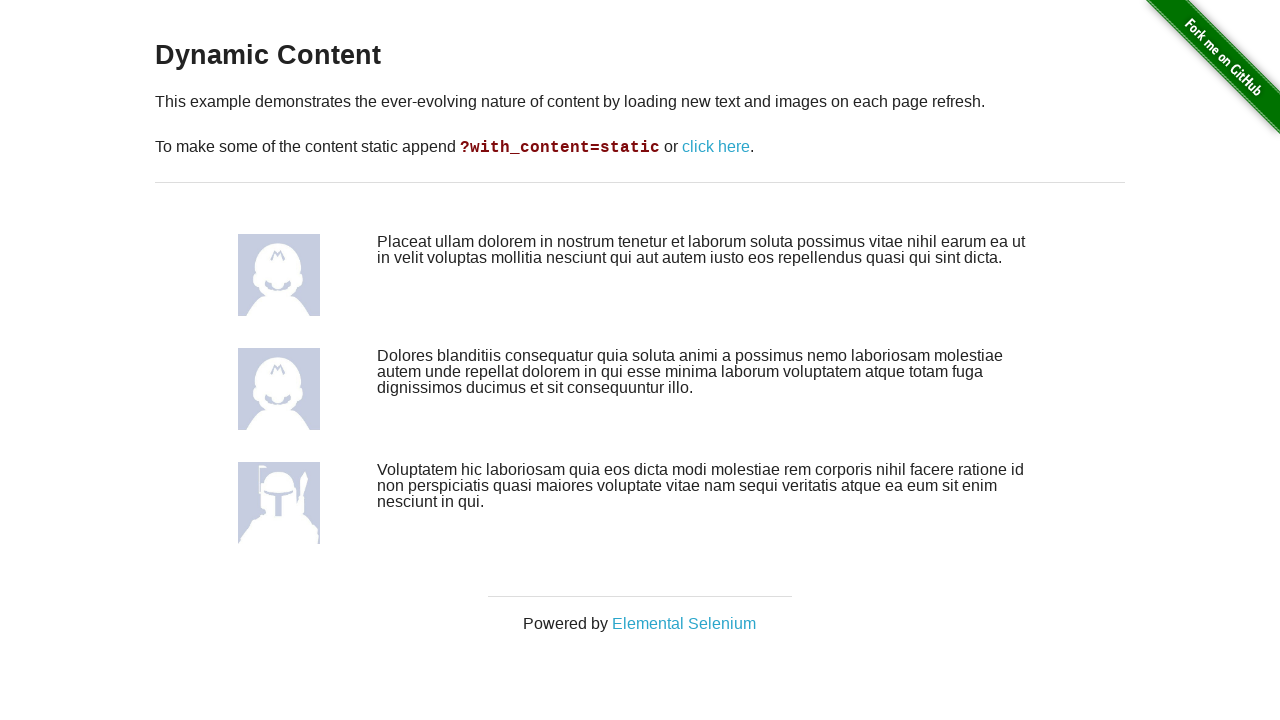

Verified content changed after reload 3
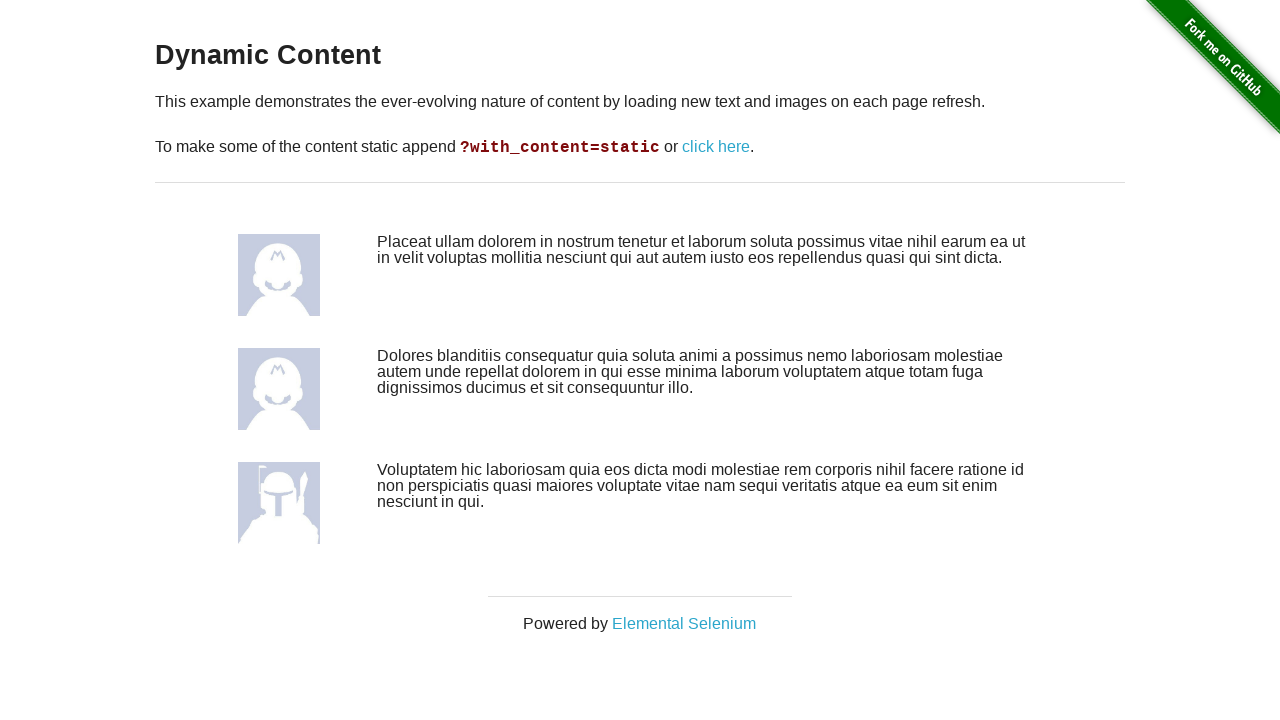

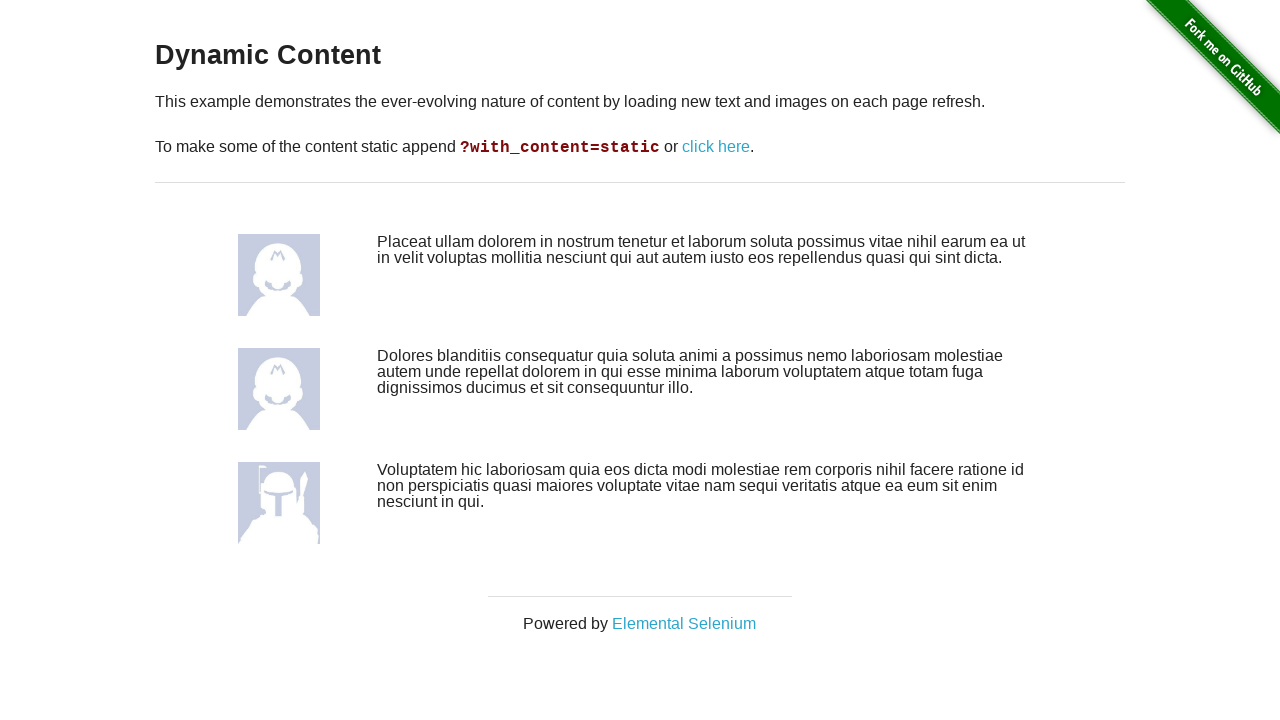